Tests dropdown selection functionality by selecting options from an old-style dropdown using different selection methods, and selecting multiple options from a multi-select dropdown by typing and pressing Enter.

Starting URL: https://demoqa.com/select-menu

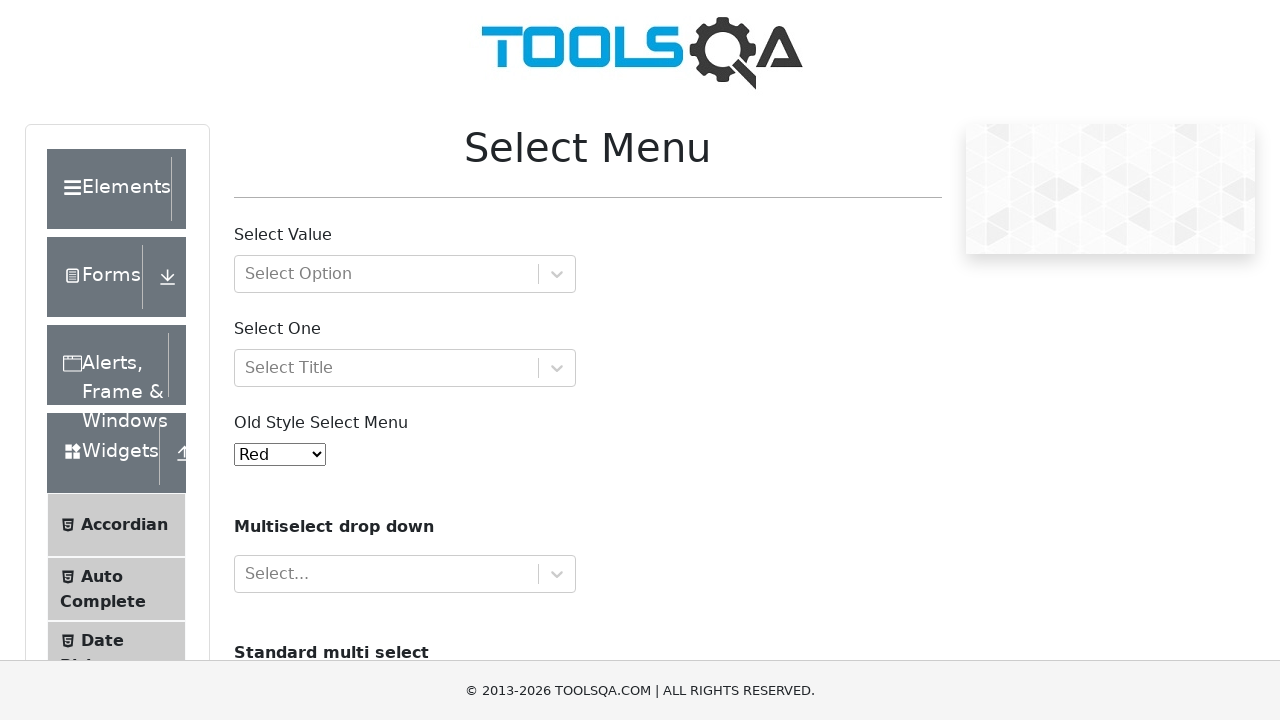

Selected 'Yellow' from old-style dropdown by visible text on #oldSelectMenu
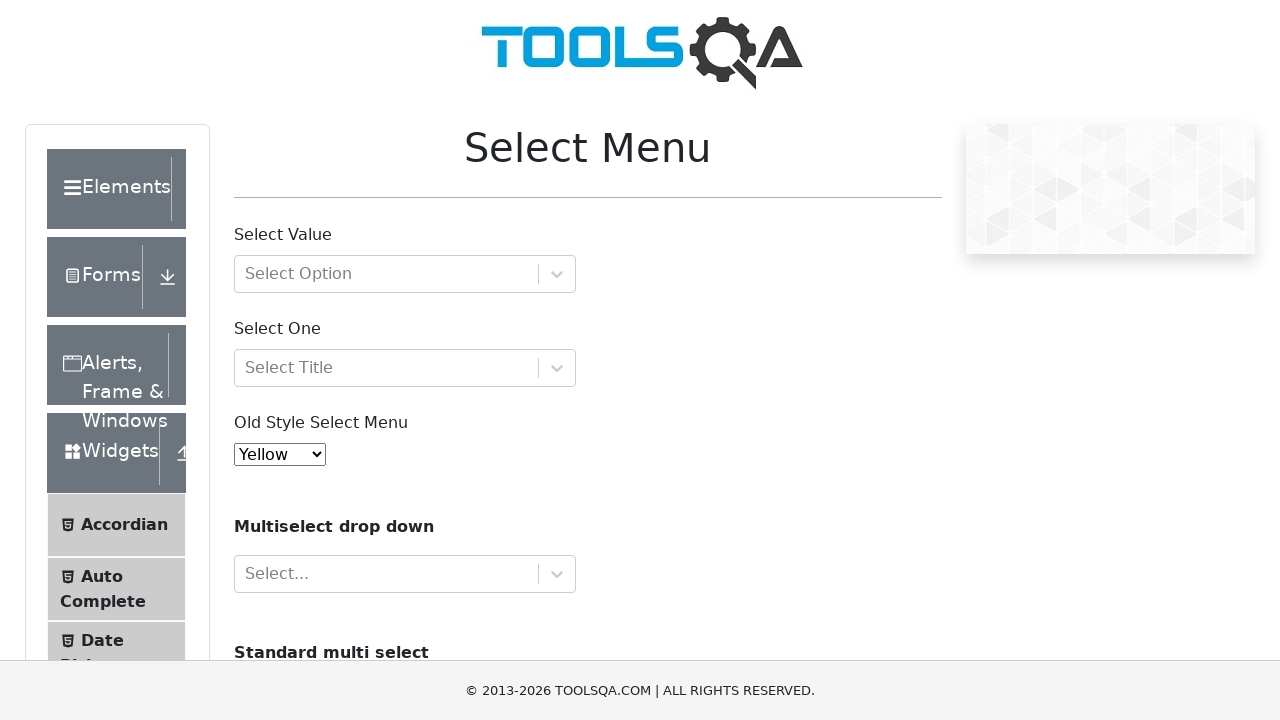

Selected first option (index 0) from old-style dropdown on #oldSelectMenu
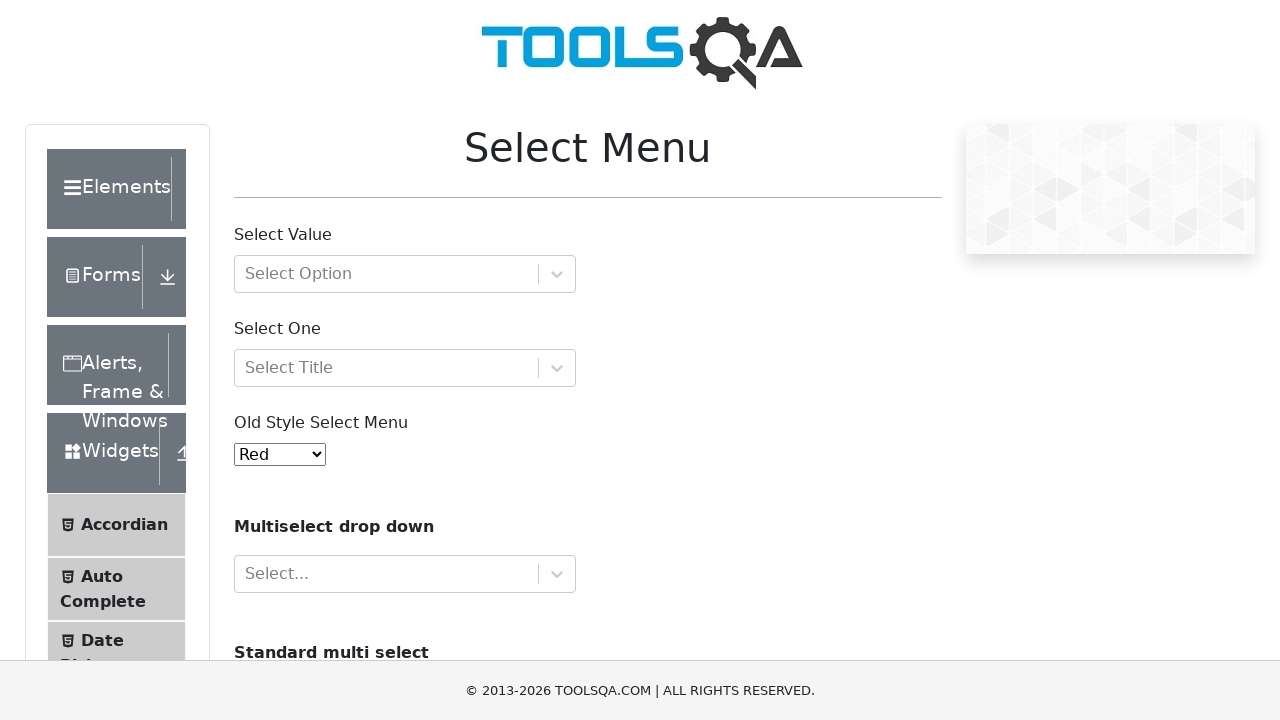

Located multi-select input element
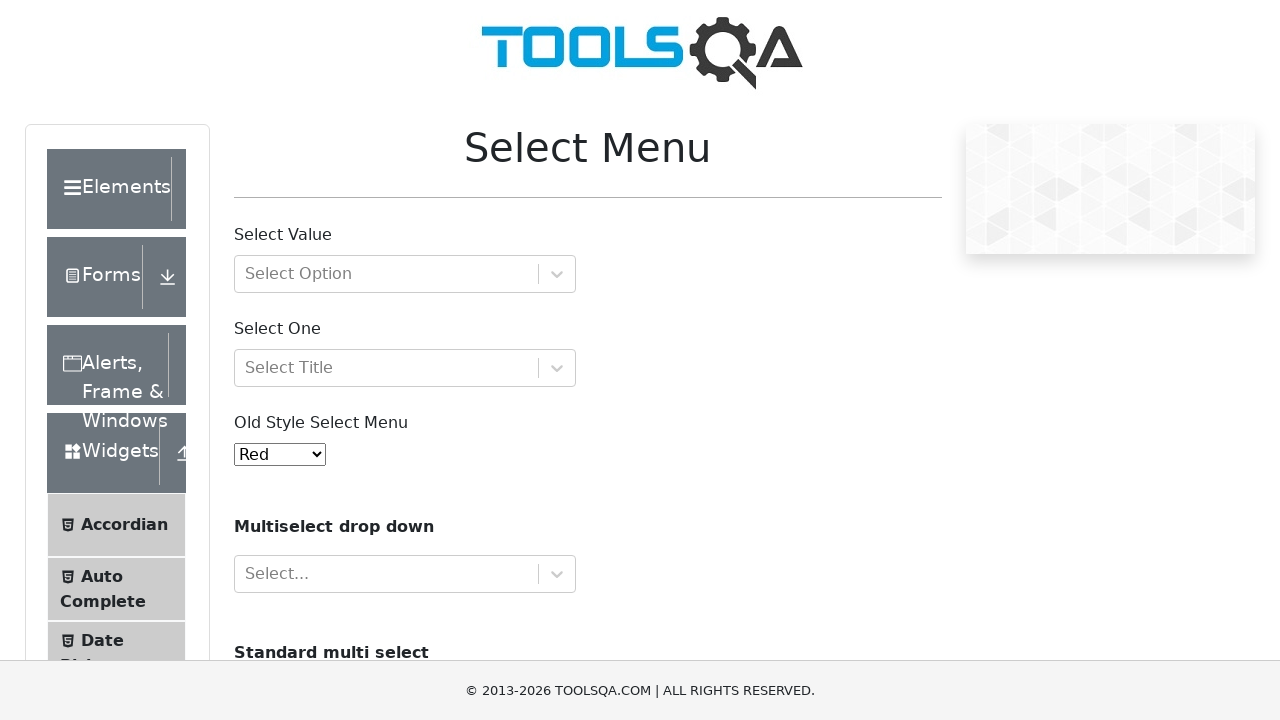

Typed 'Blue' into multi-select input on #react-select-4-input
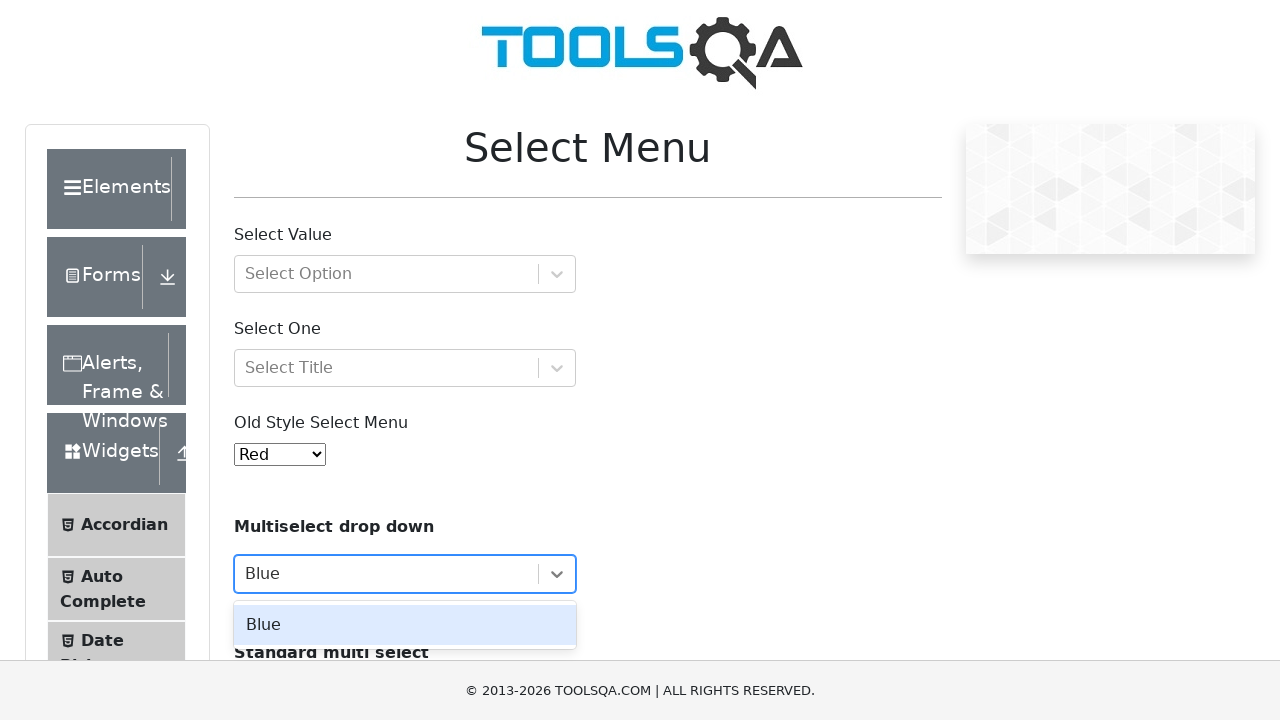

Pressed Enter to select 'Blue' option on #react-select-4-input
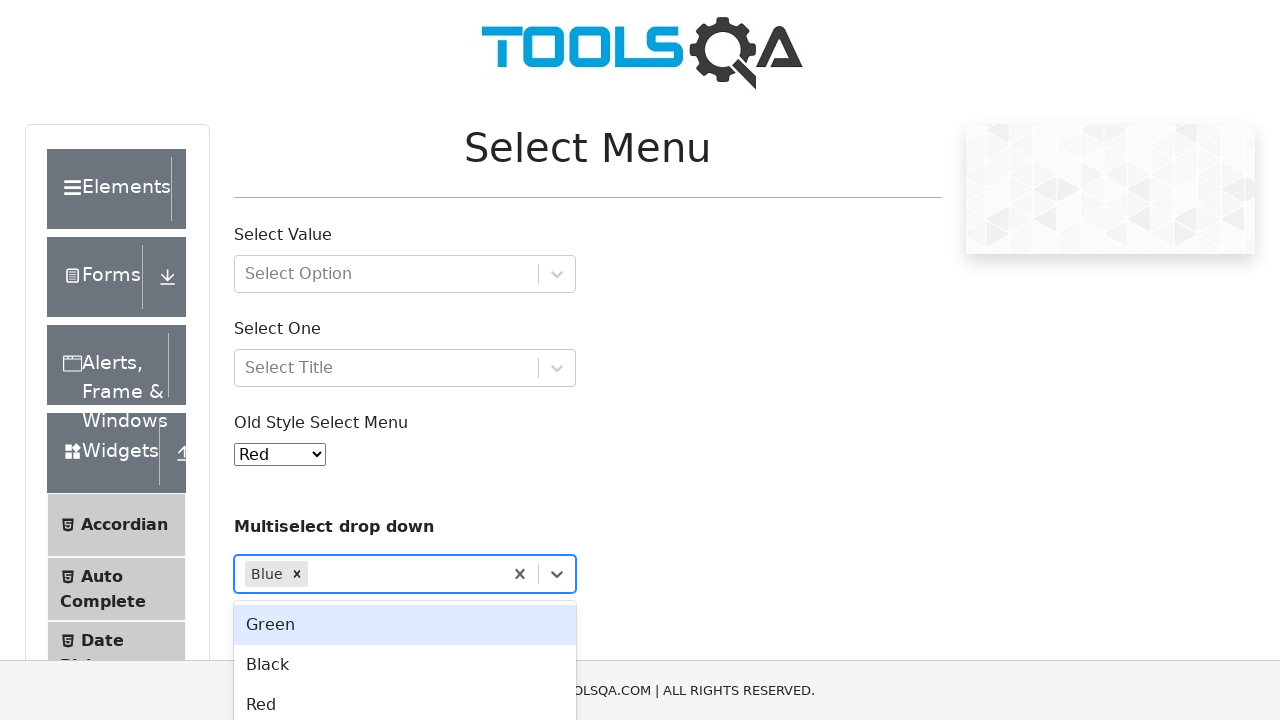

Typed 'Black' into multi-select input on #react-select-4-input
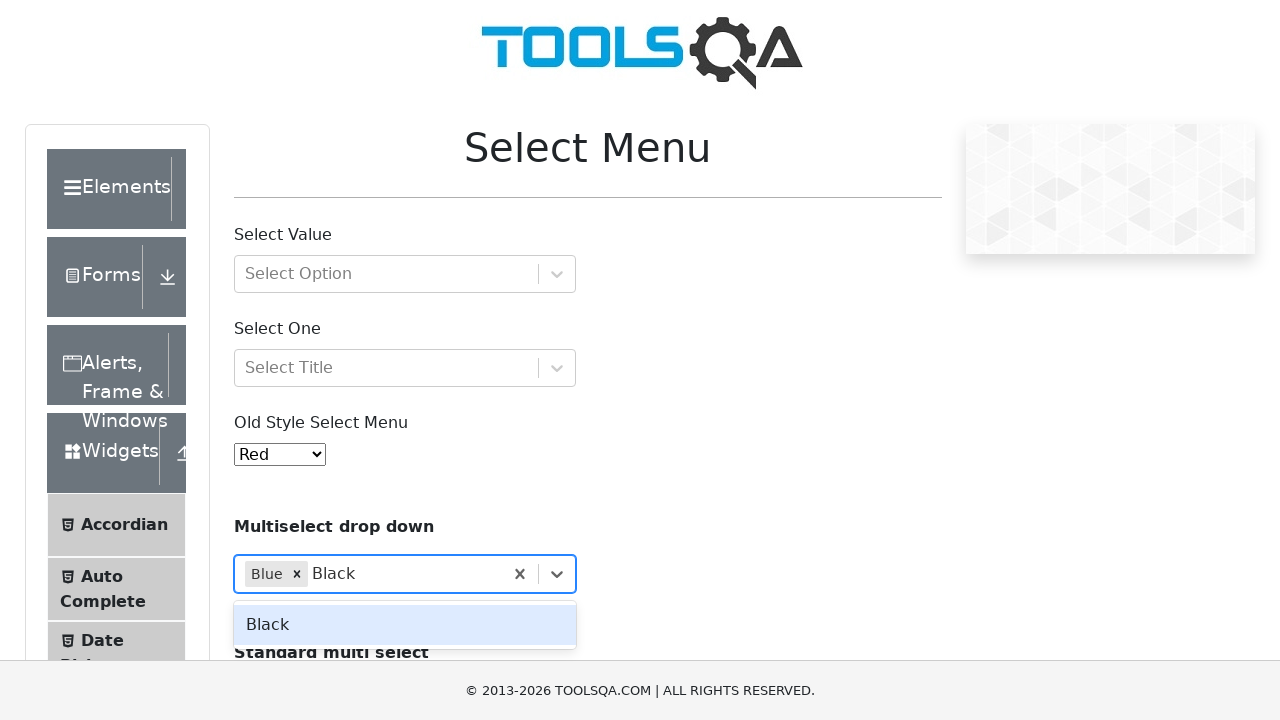

Pressed Enter to select 'Black' option on #react-select-4-input
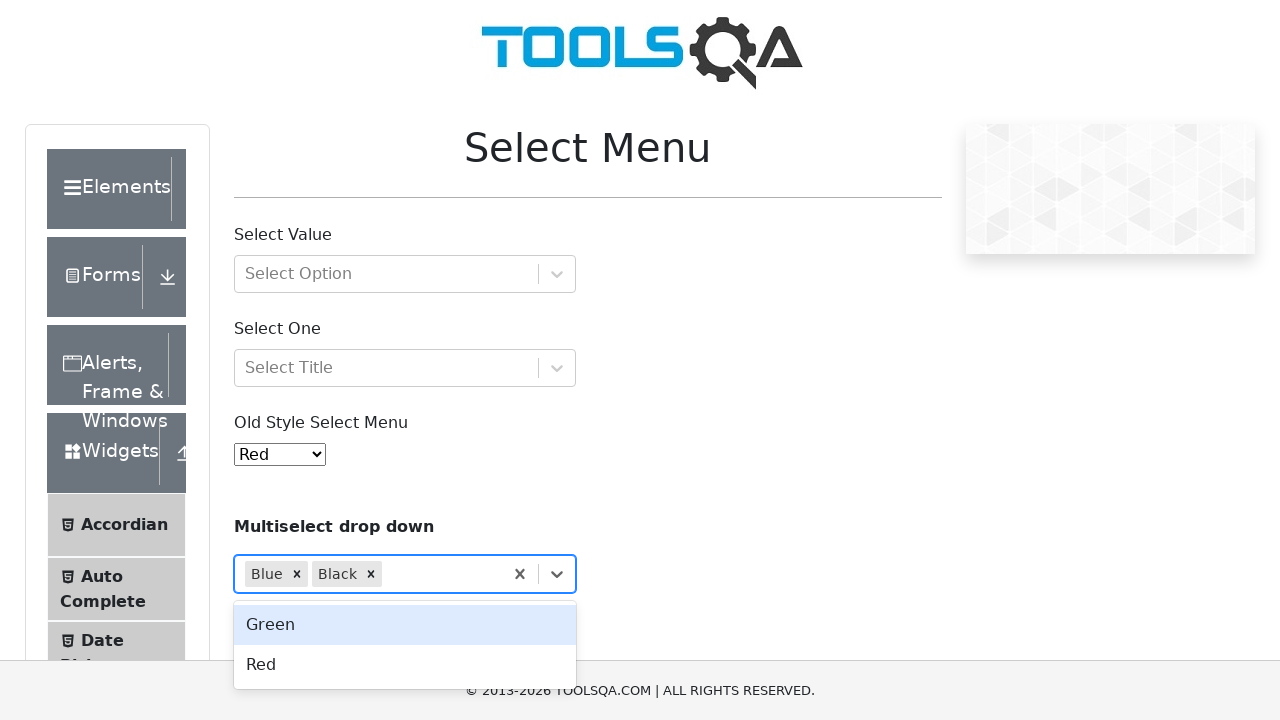

Waited 1000ms to verify selections are visible
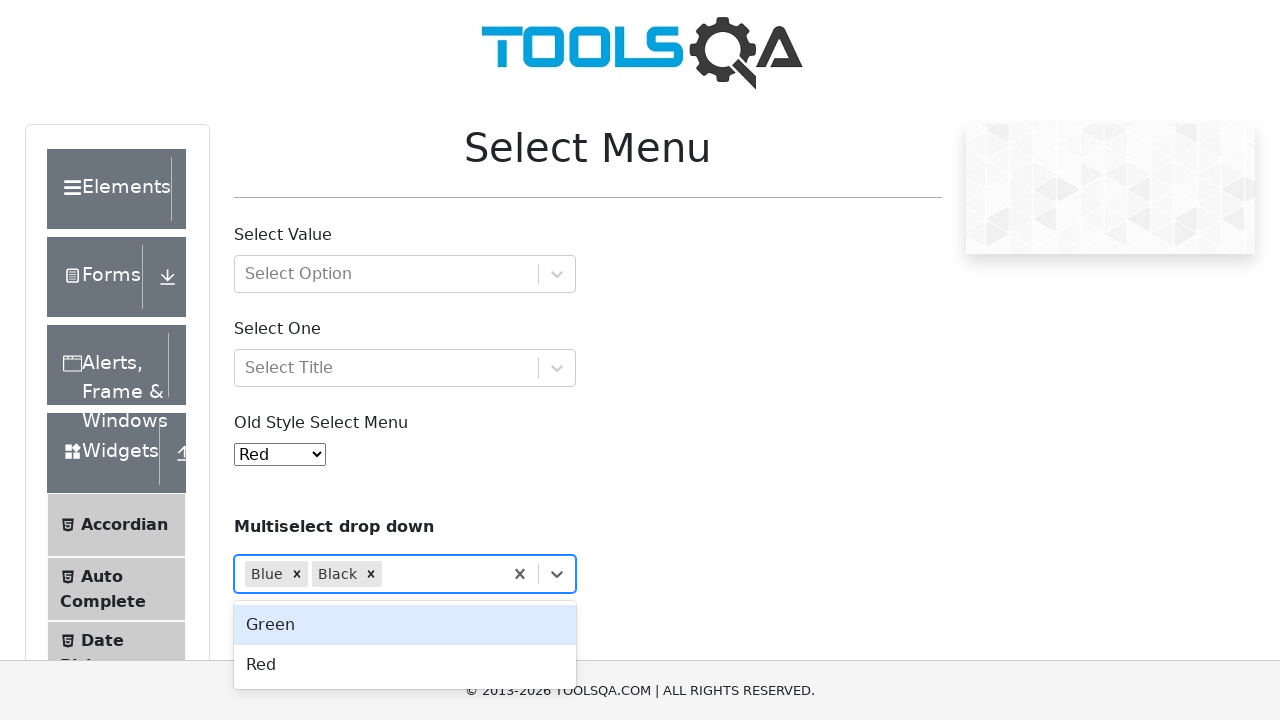

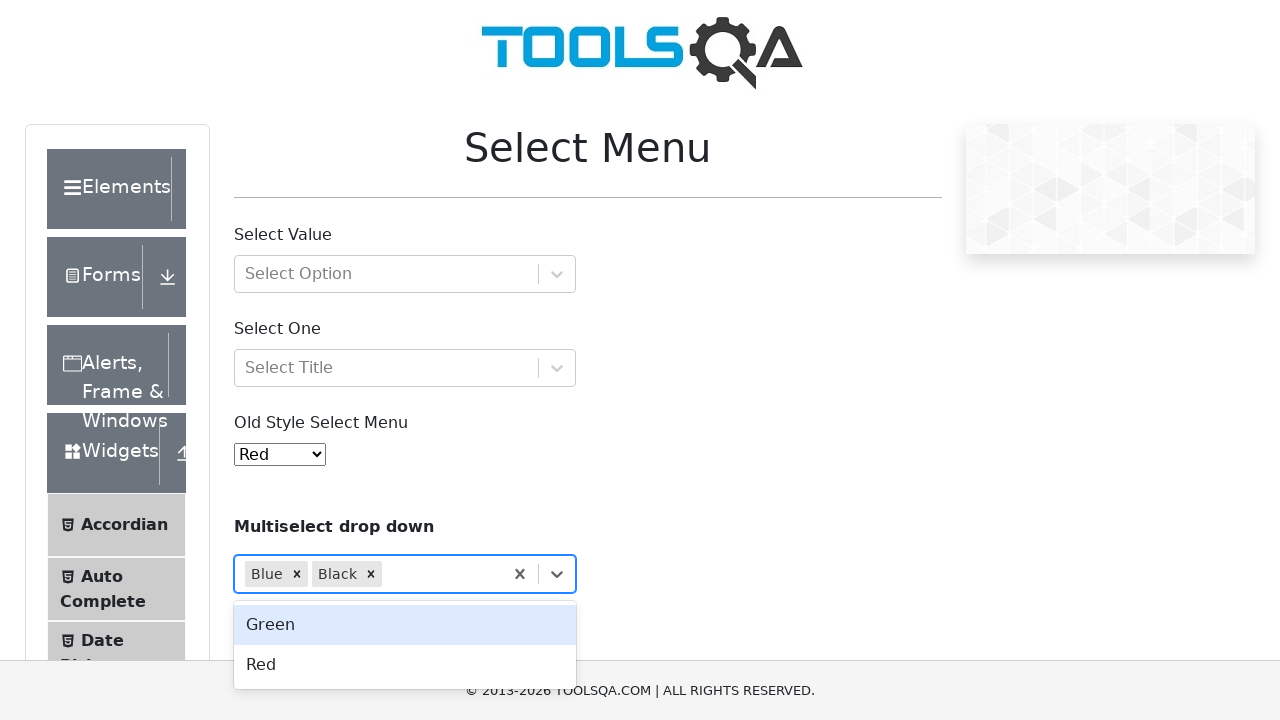